Tests right-click mouse action on a button element and verifies it works correctly

Starting URL: https://demoqa.com/buttons

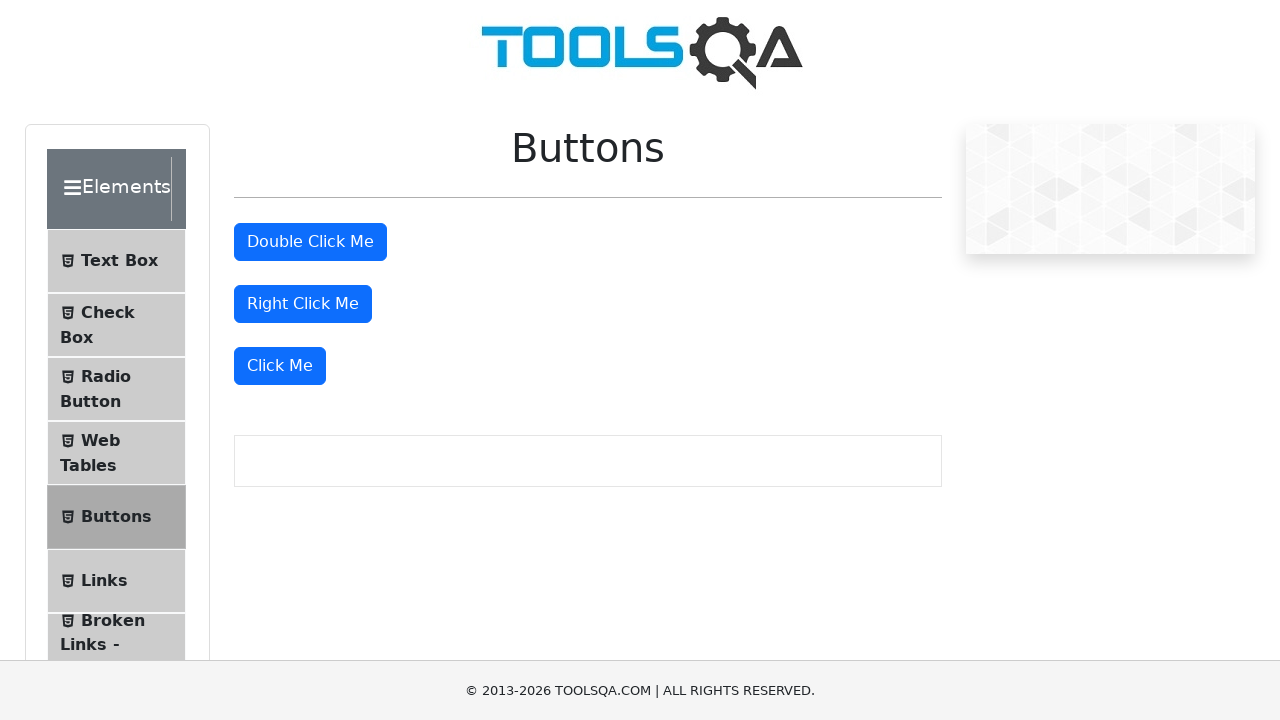

Right-clicked on the right click button element at (303, 304) on #rightClickBtn
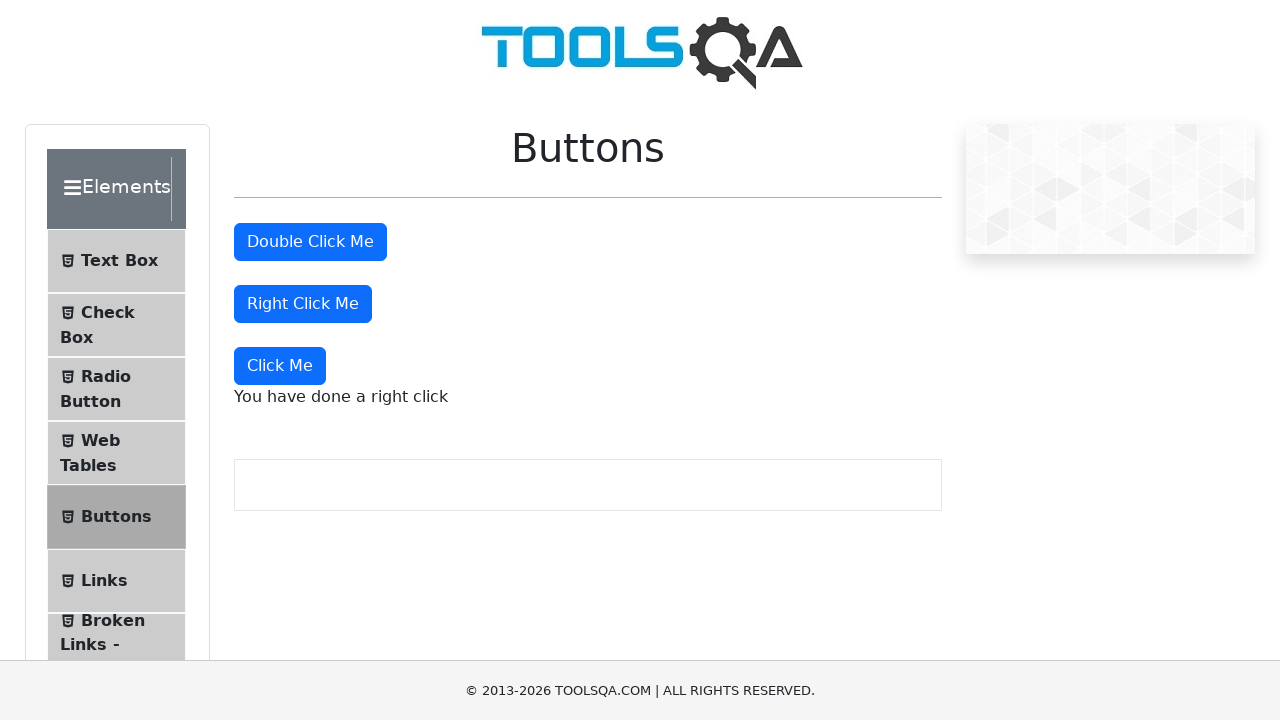

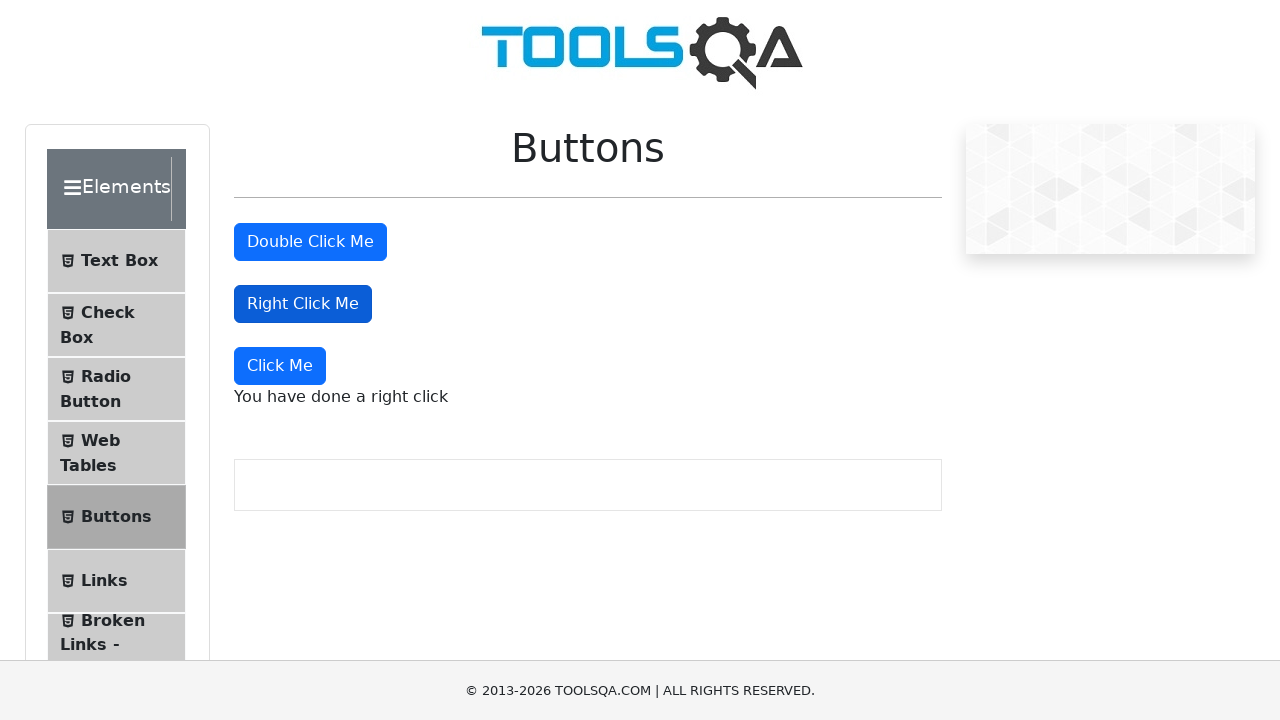